Tests incrementing a numeric input value by typing a starting value and using arrow keys to increase it

Starting URL: https://the-internet.herokuapp.com/inputs

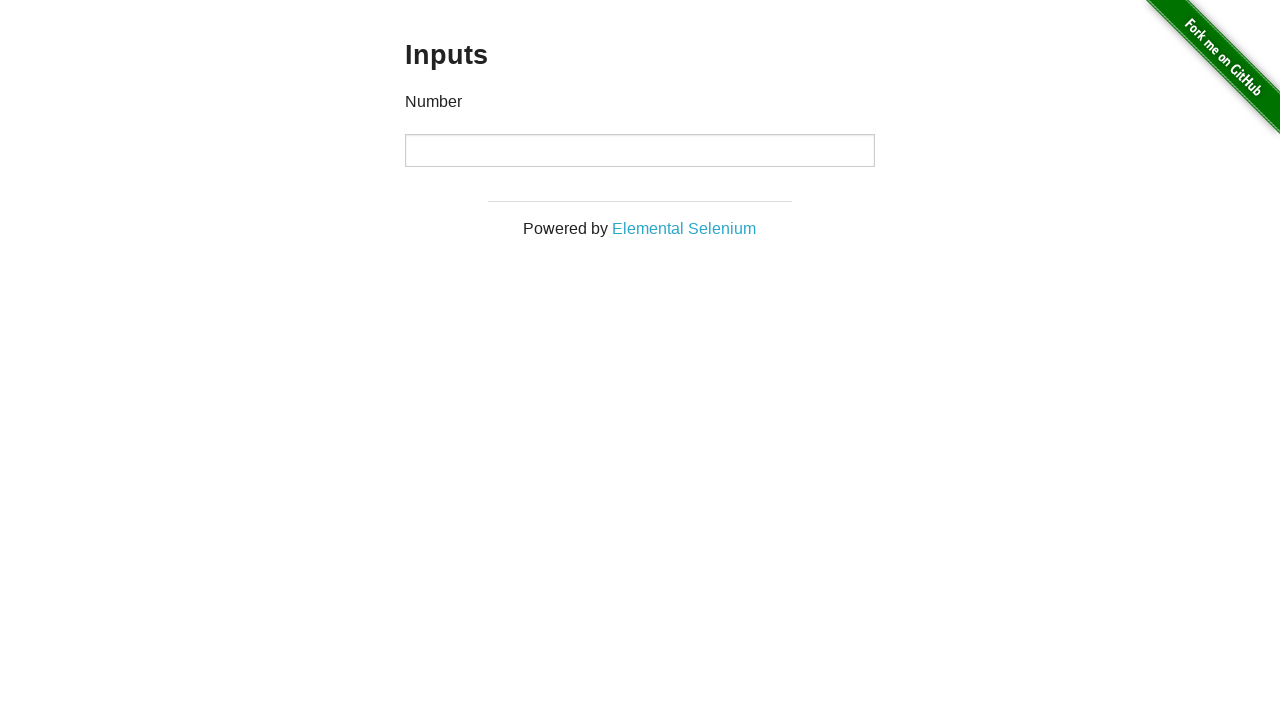

Filled numeric input field with starting value '3' on input[type='number']
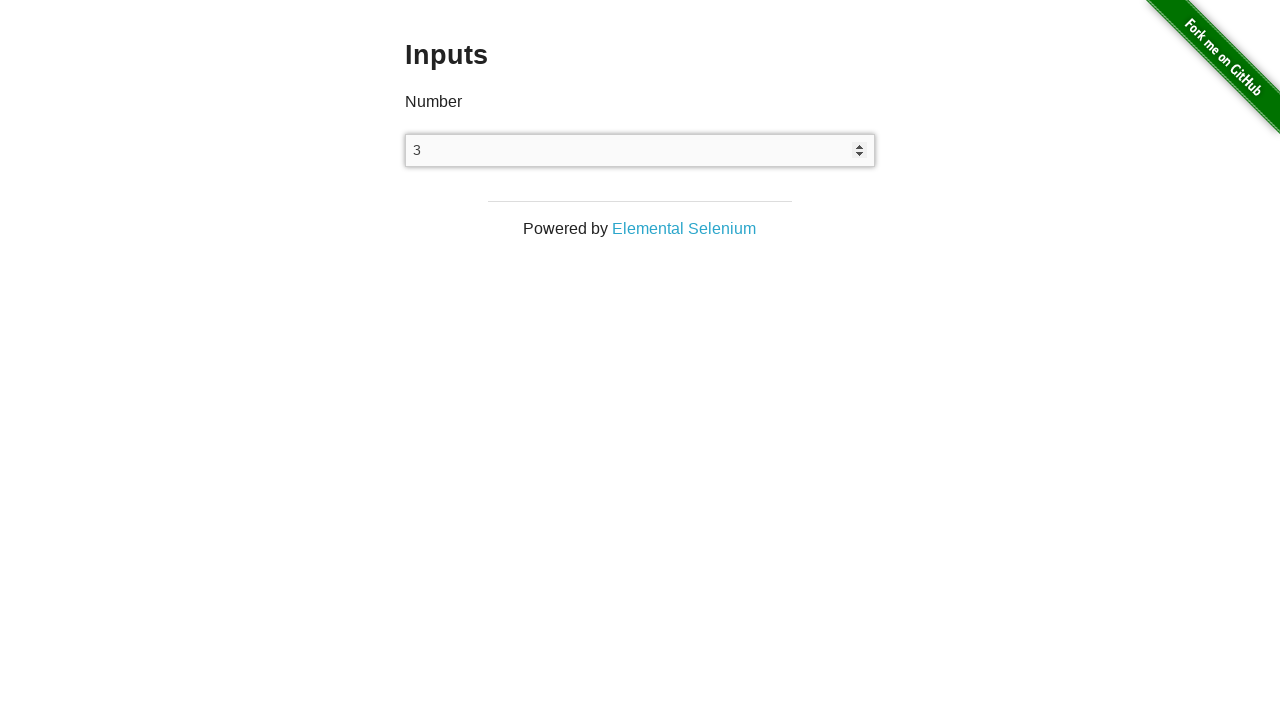

Pressed ArrowUp to increment numeric value on input[type='number']
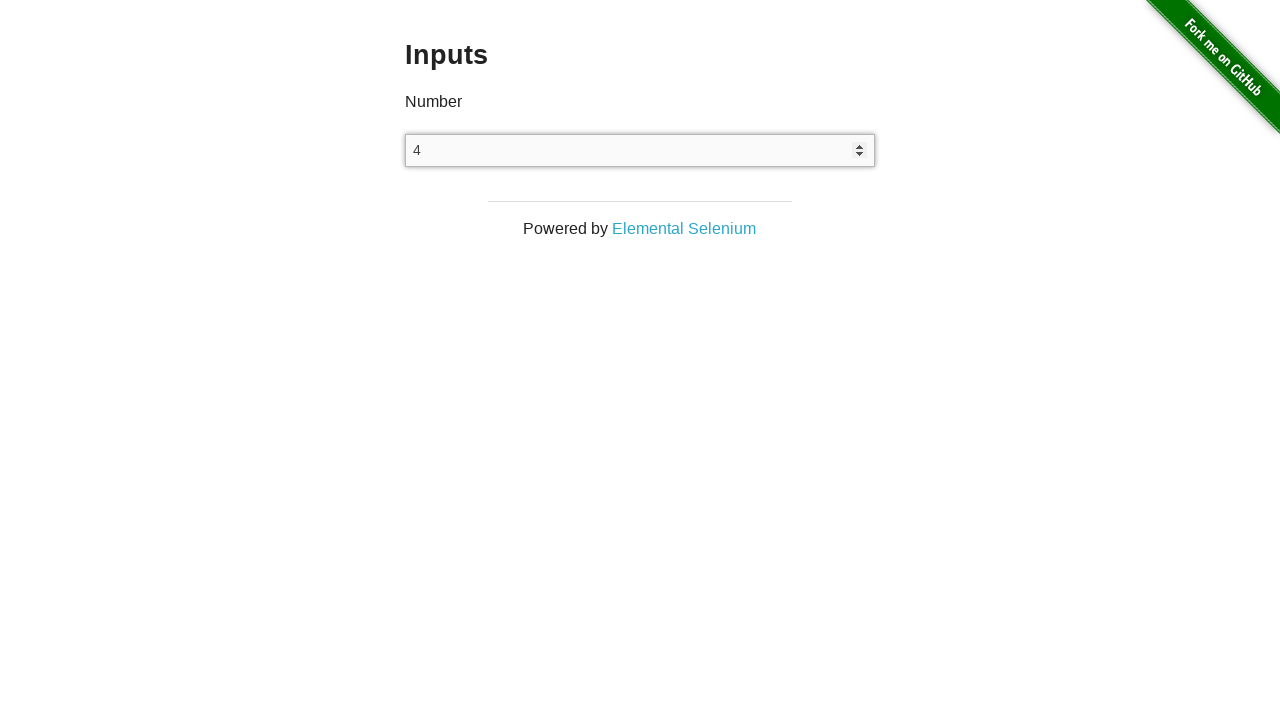

Pressed ArrowUp to increment numeric value on input[type='number']
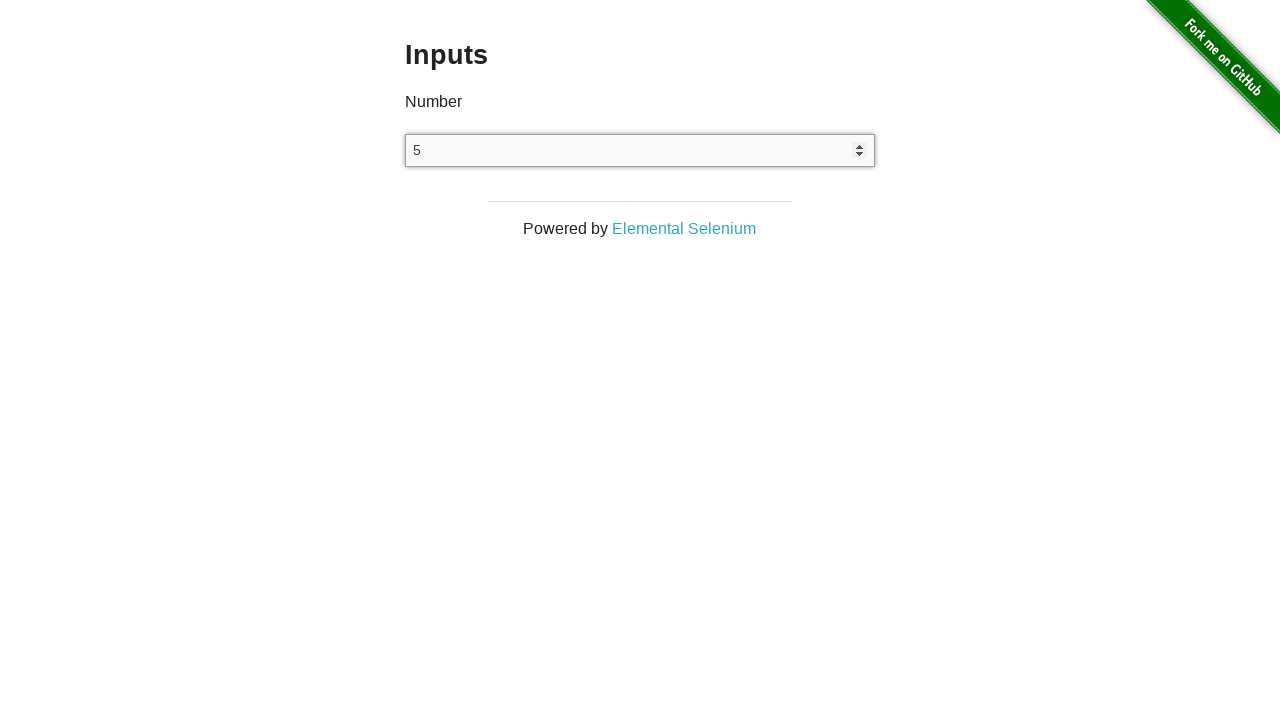

Pressed ArrowUp to increment numeric value on input[type='number']
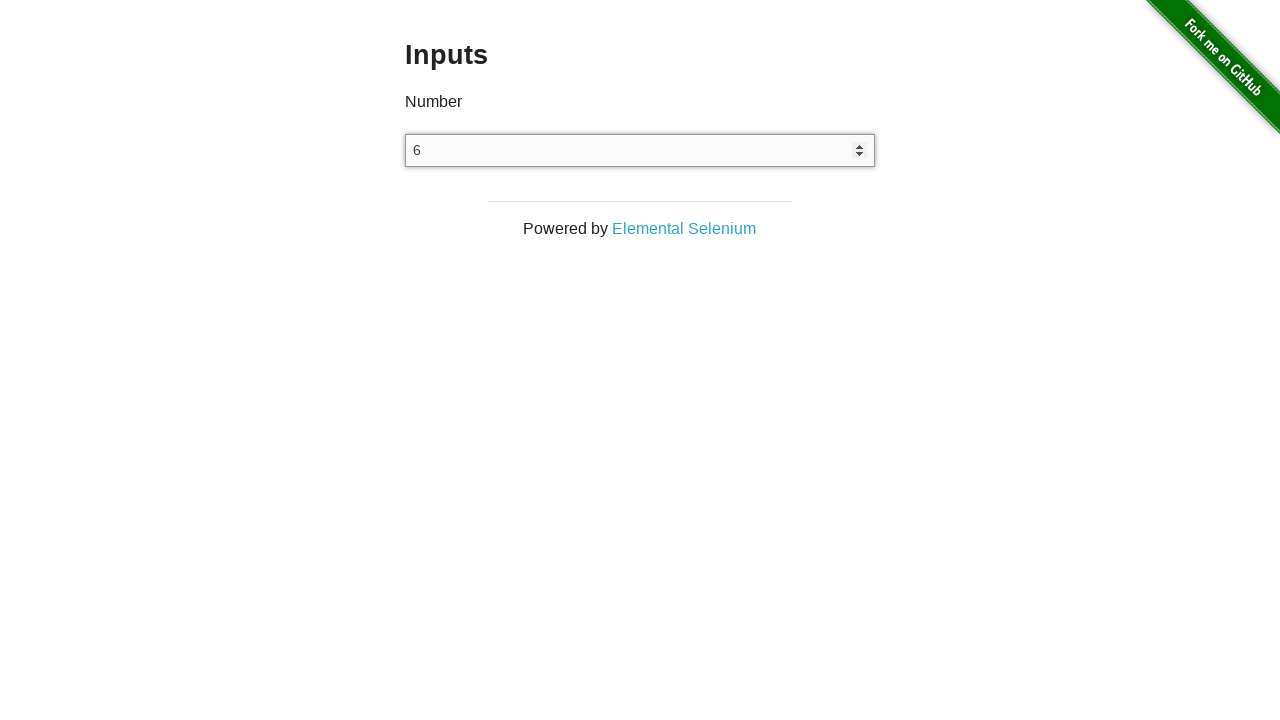

Pressed ArrowUp to increment numeric value on input[type='number']
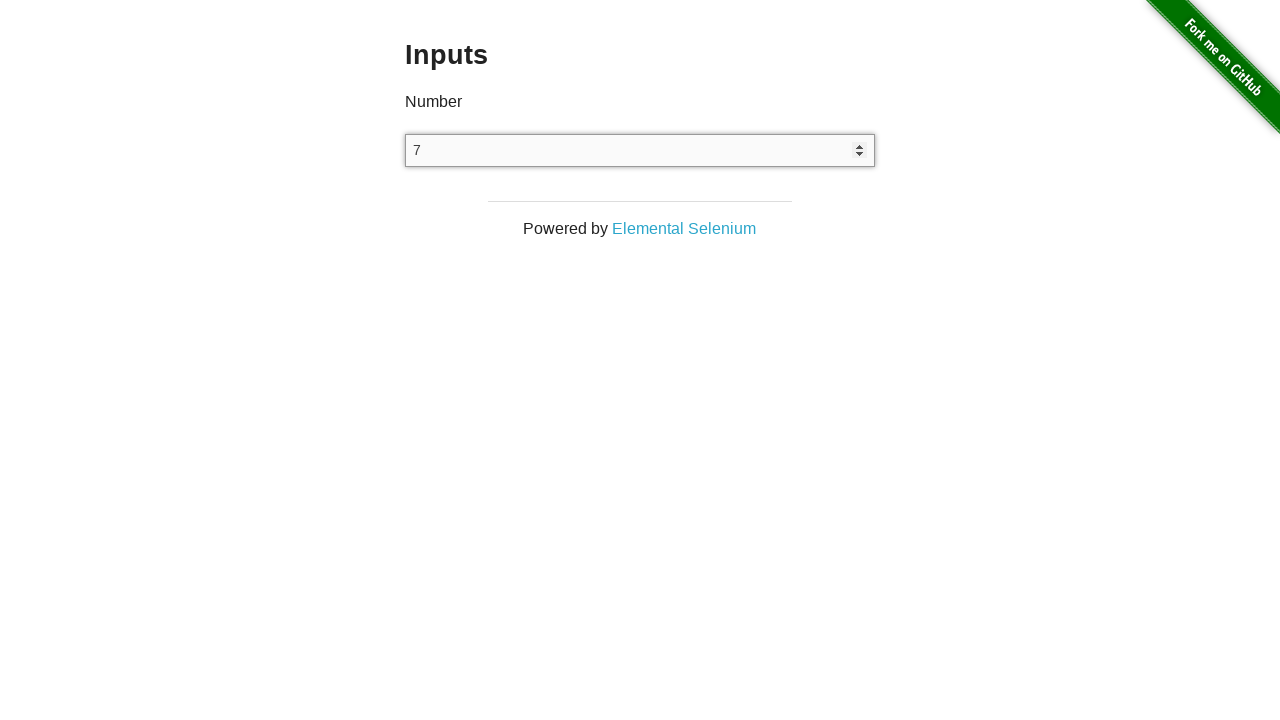

Verified final numeric value is '7' after 4 increments
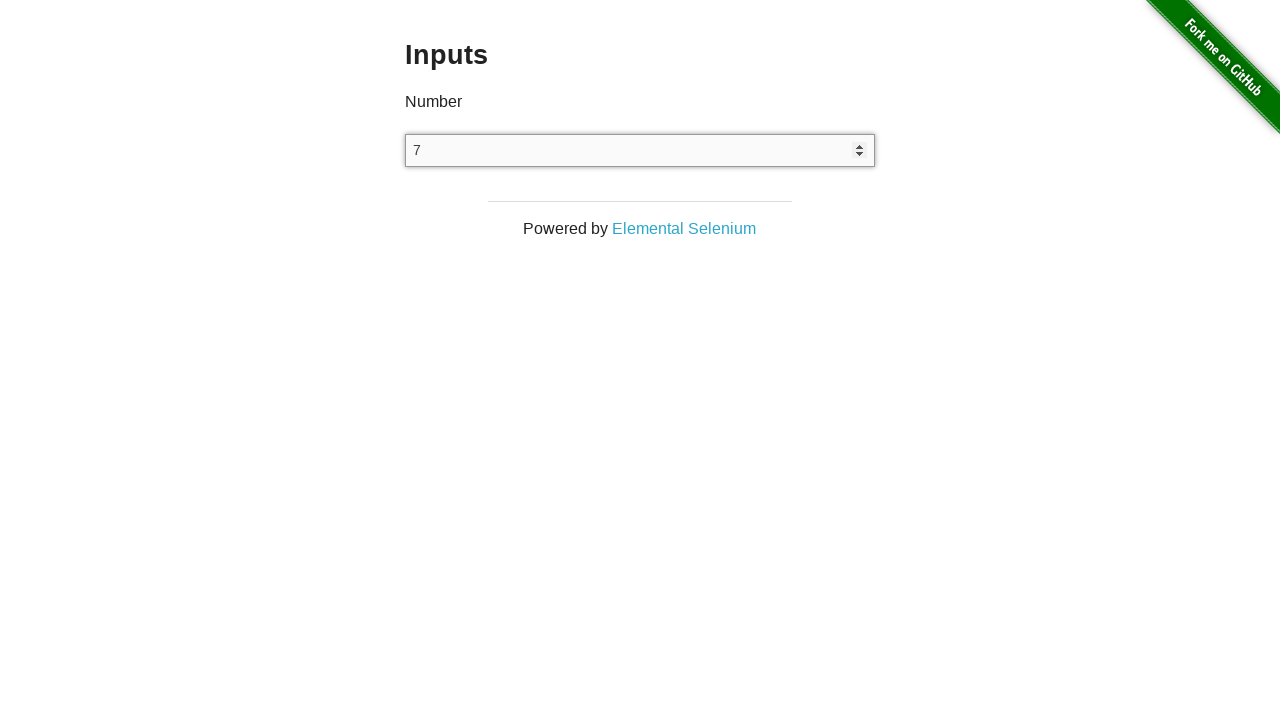

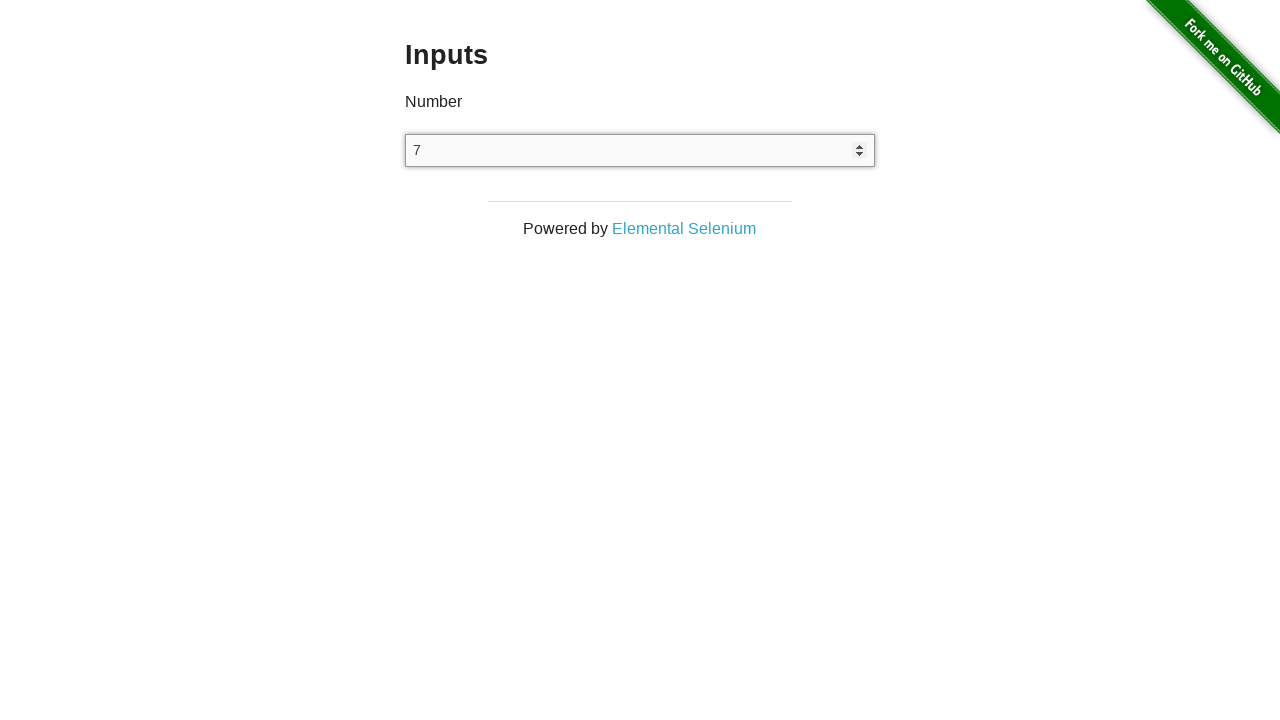